Tests browser window handling by clicking a link that opens a new window, then iterating through all open windows to verify their titles

Starting URL: https://practice.cydeo.com/windows

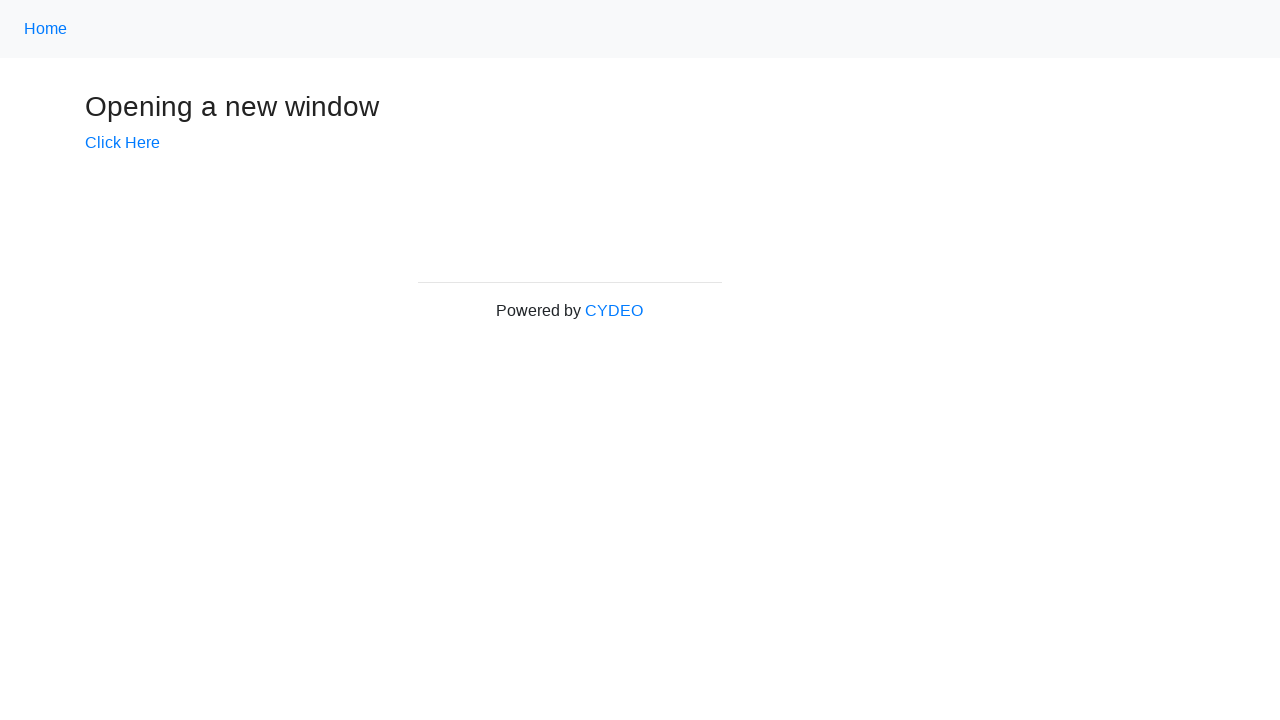

Clicked link to open a new window at (122, 143) on a[href='/windows/new']
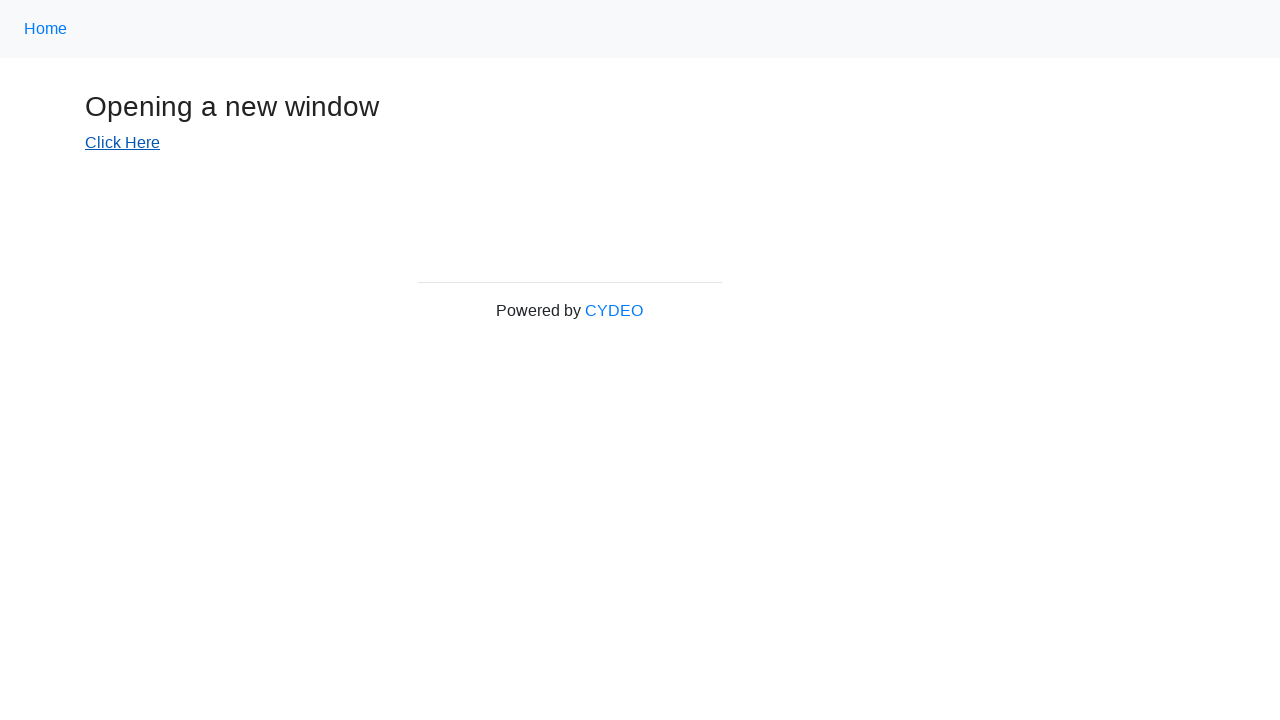

Captured the new window page object
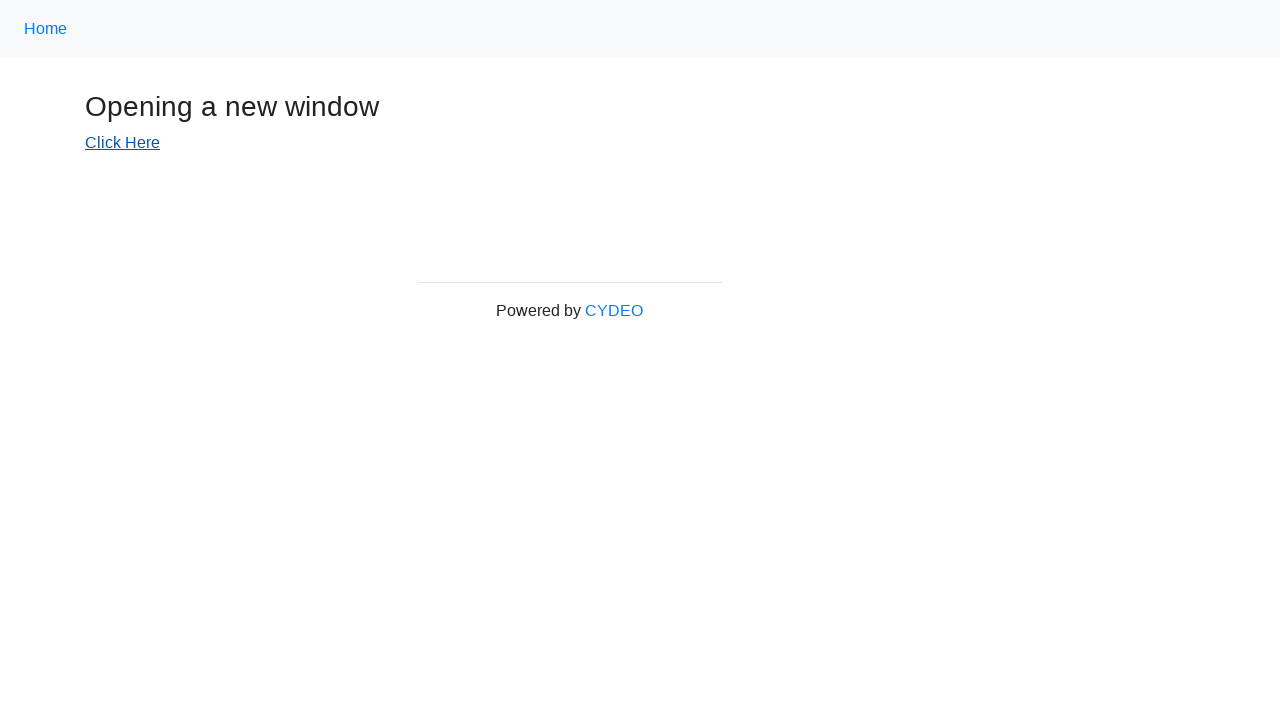

New window finished loading
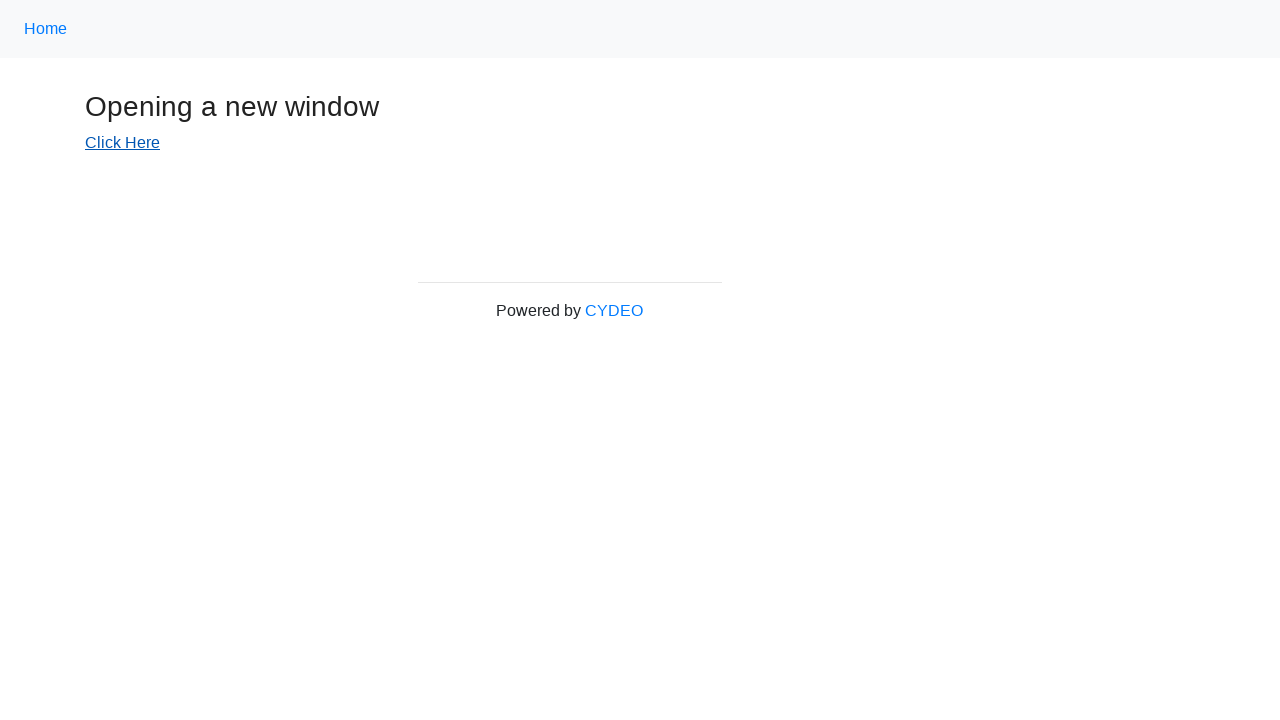

Retrieved all open pages in the context
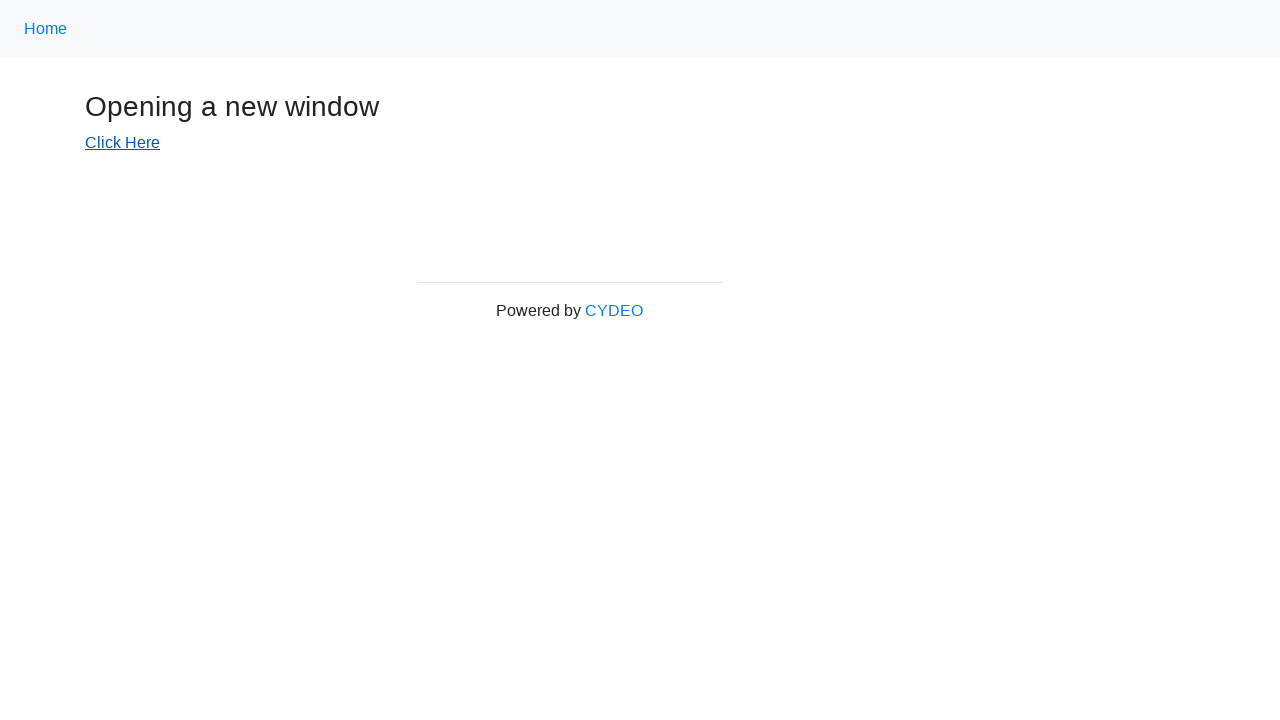

Verified page title: Windows
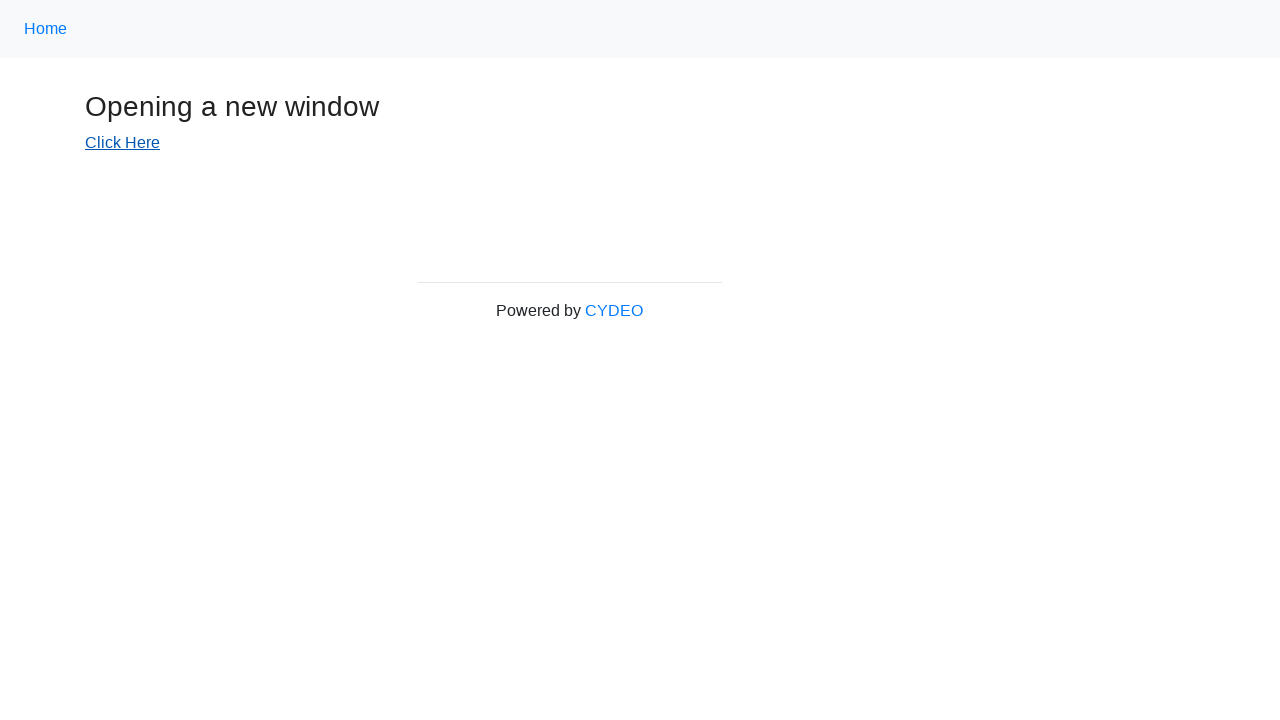

Verified page title: New Window
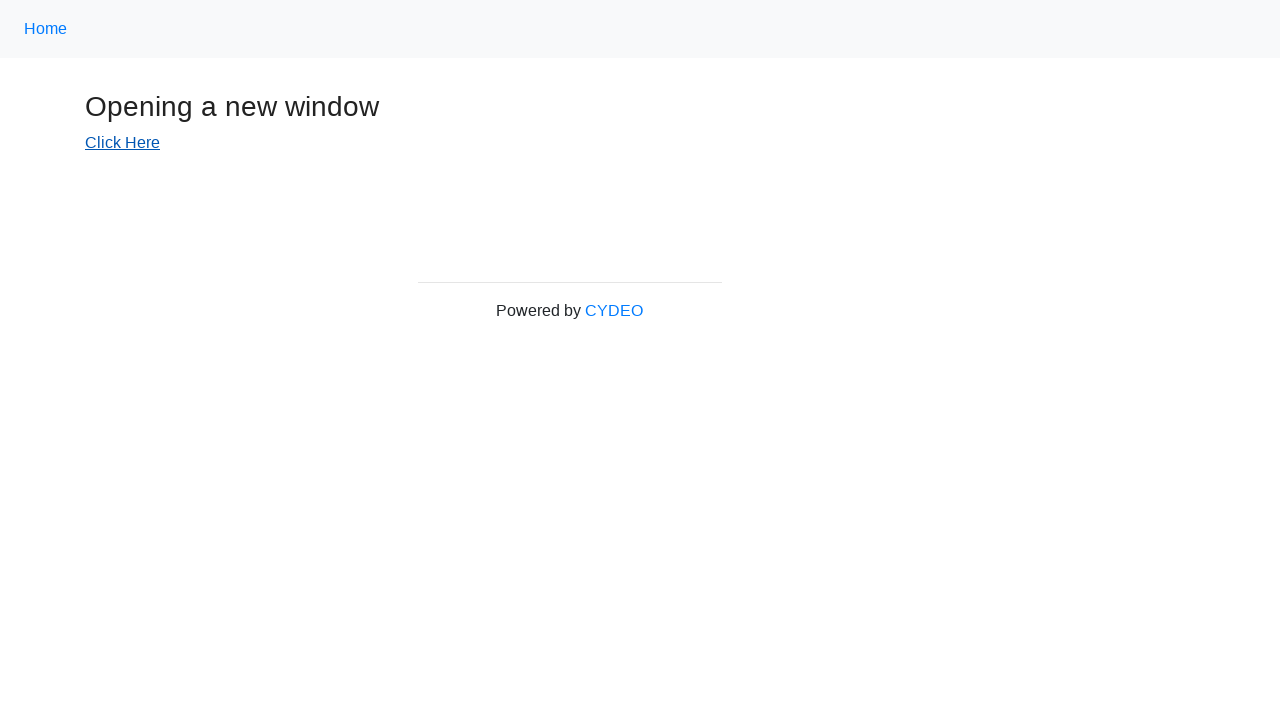

Switched focus back to original window
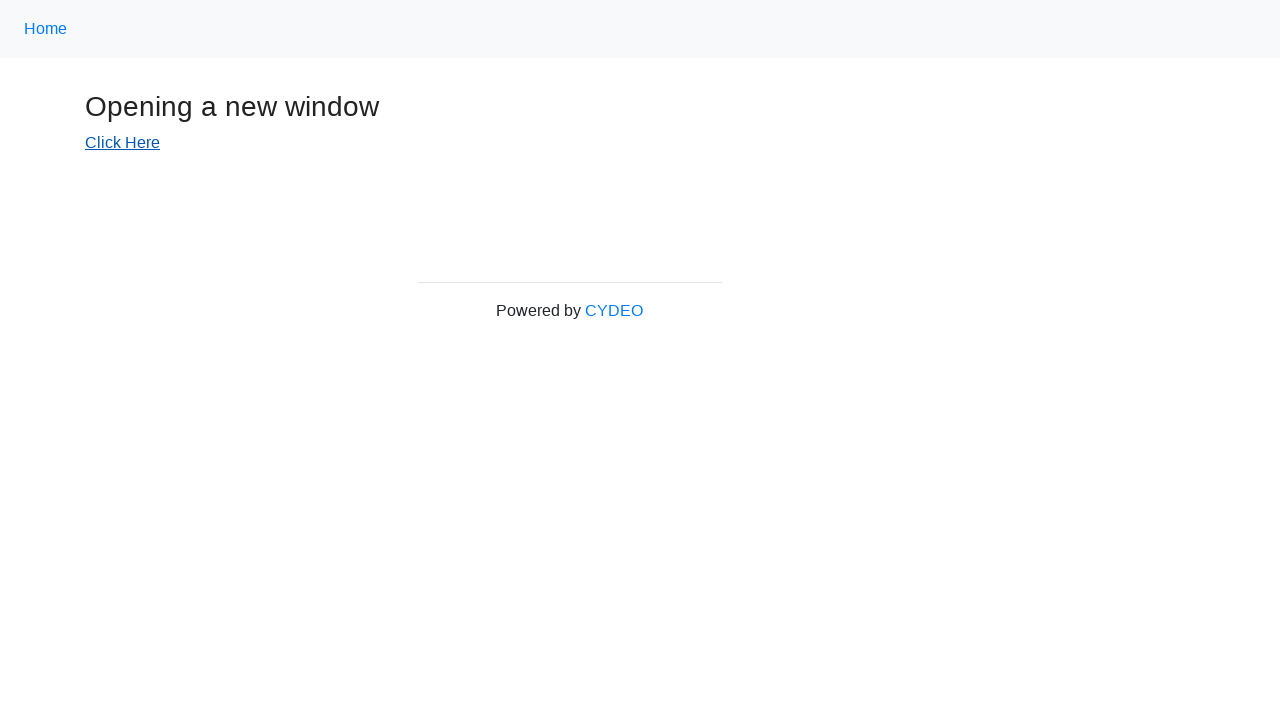

Switched focus to new window
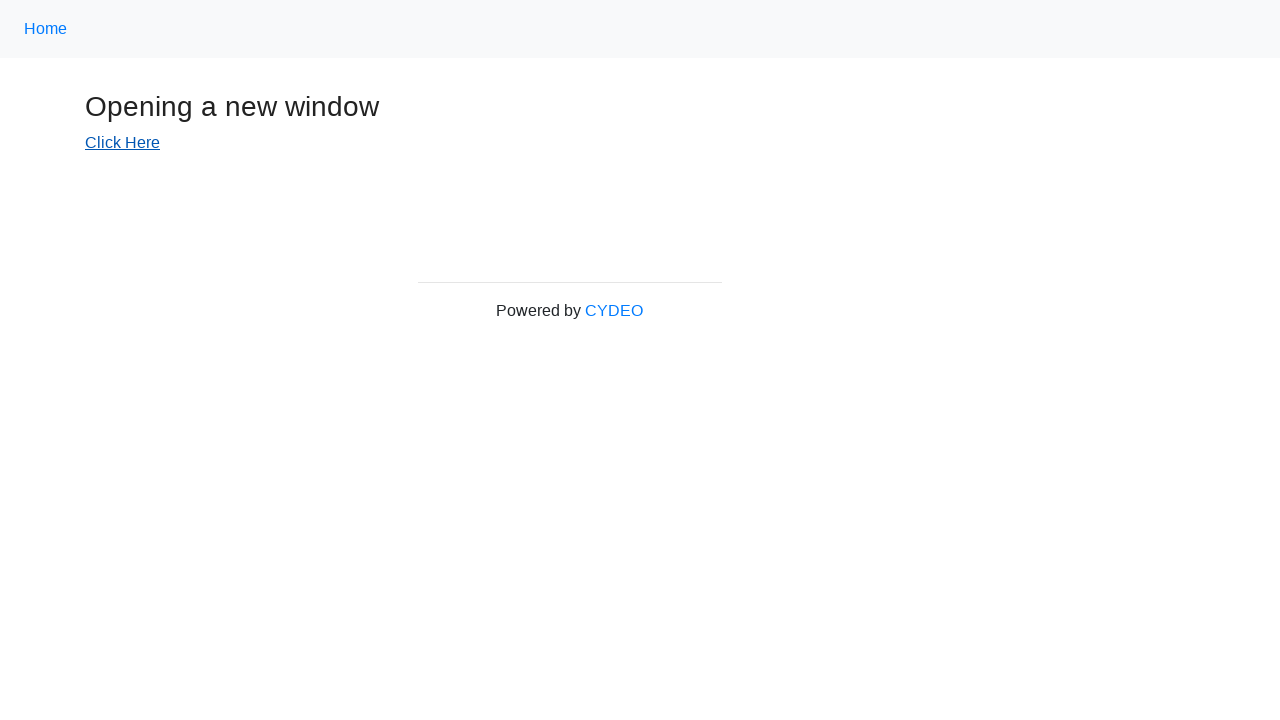

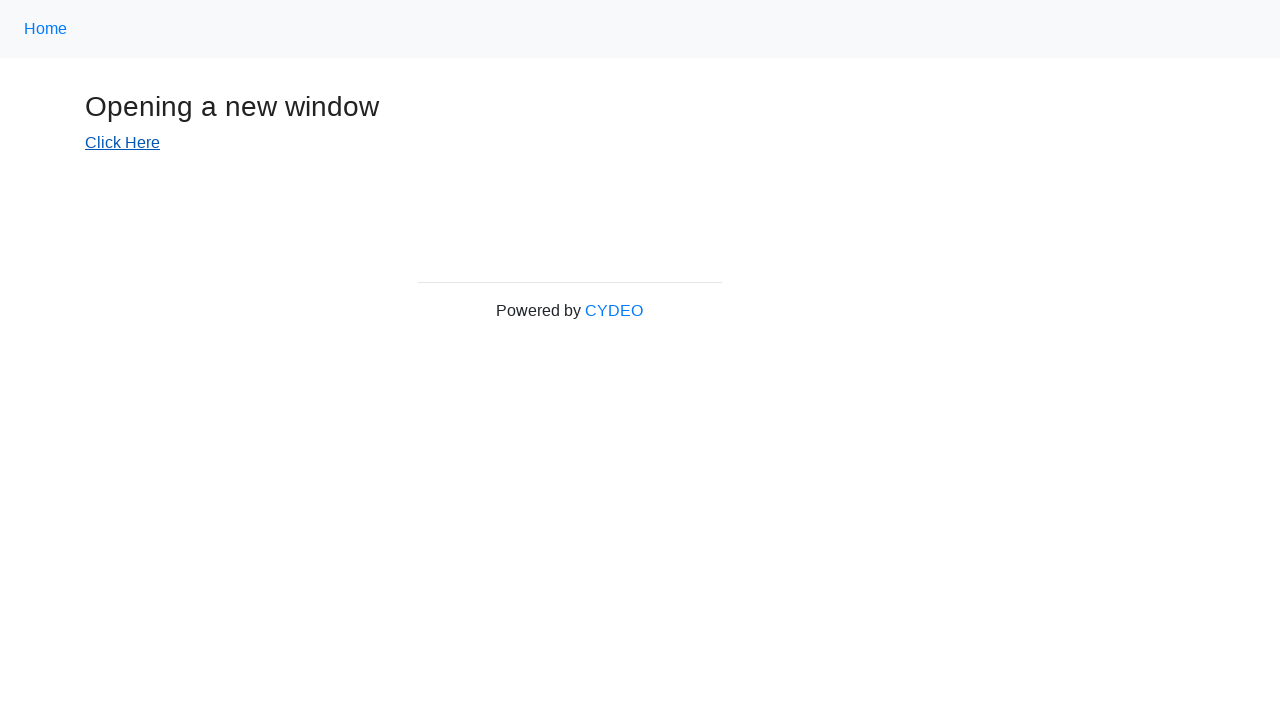